Solves a math problem by reading two numbers from the page, calculating their sum, and selecting the correct answer from a dropdown menu

Starting URL: http://suninjuly.github.io/selects1.html

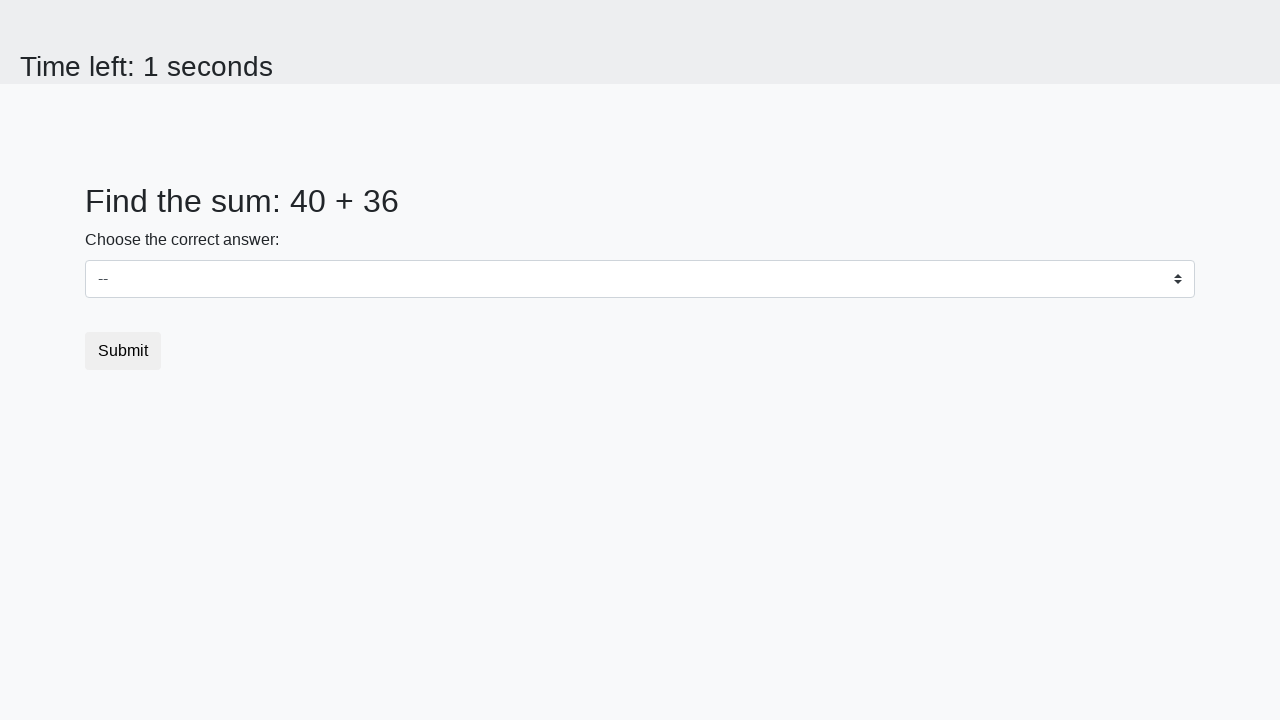

Located the first number element (#num1)
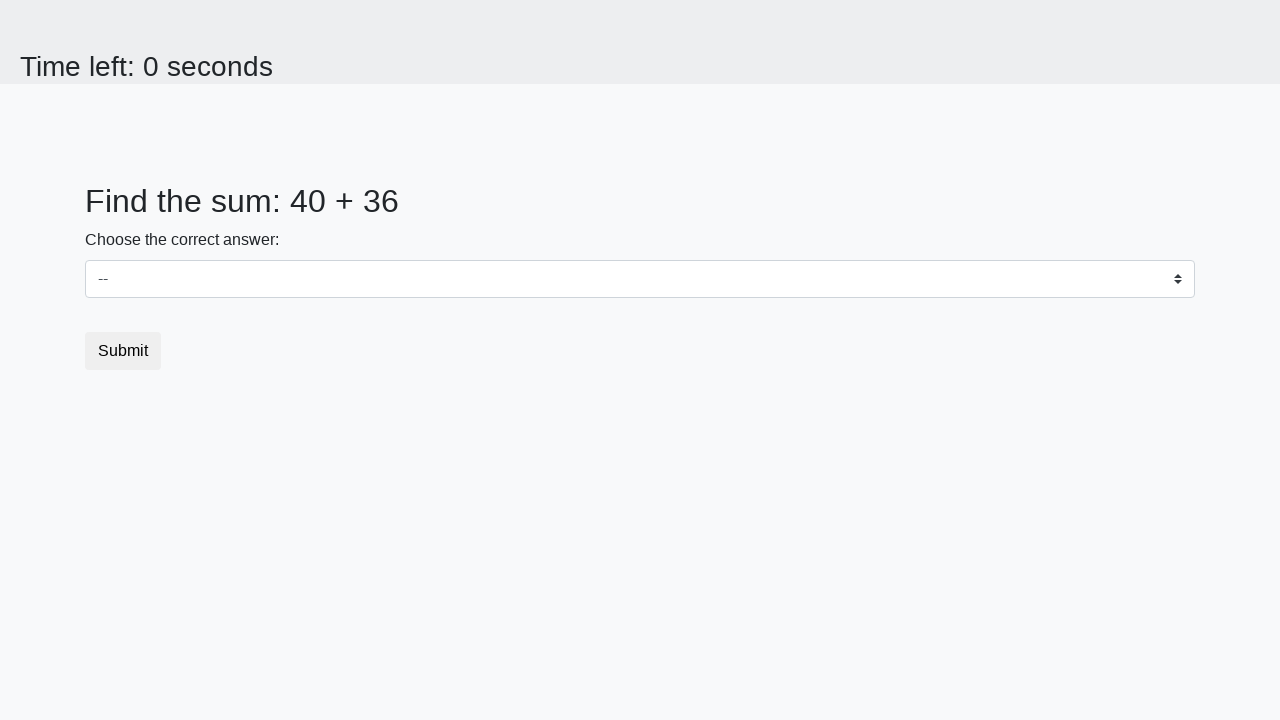

Retrieved text content from first number element
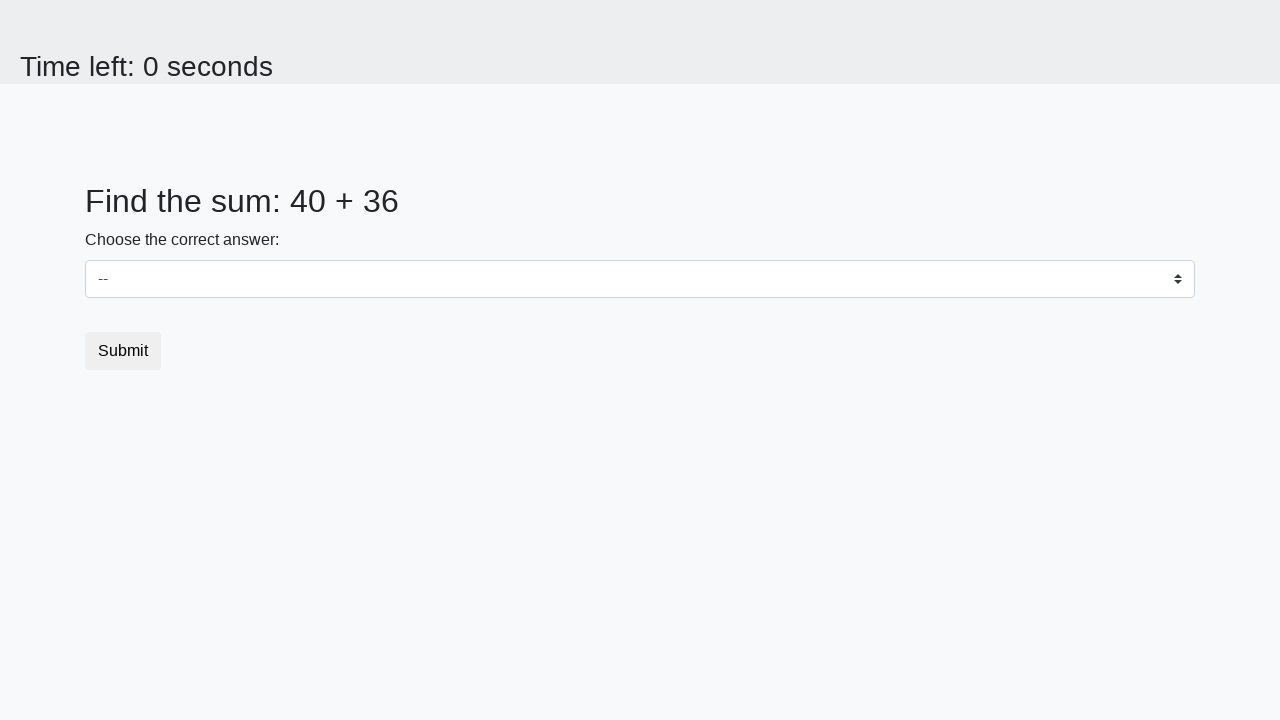

Located the second number element (#num2)
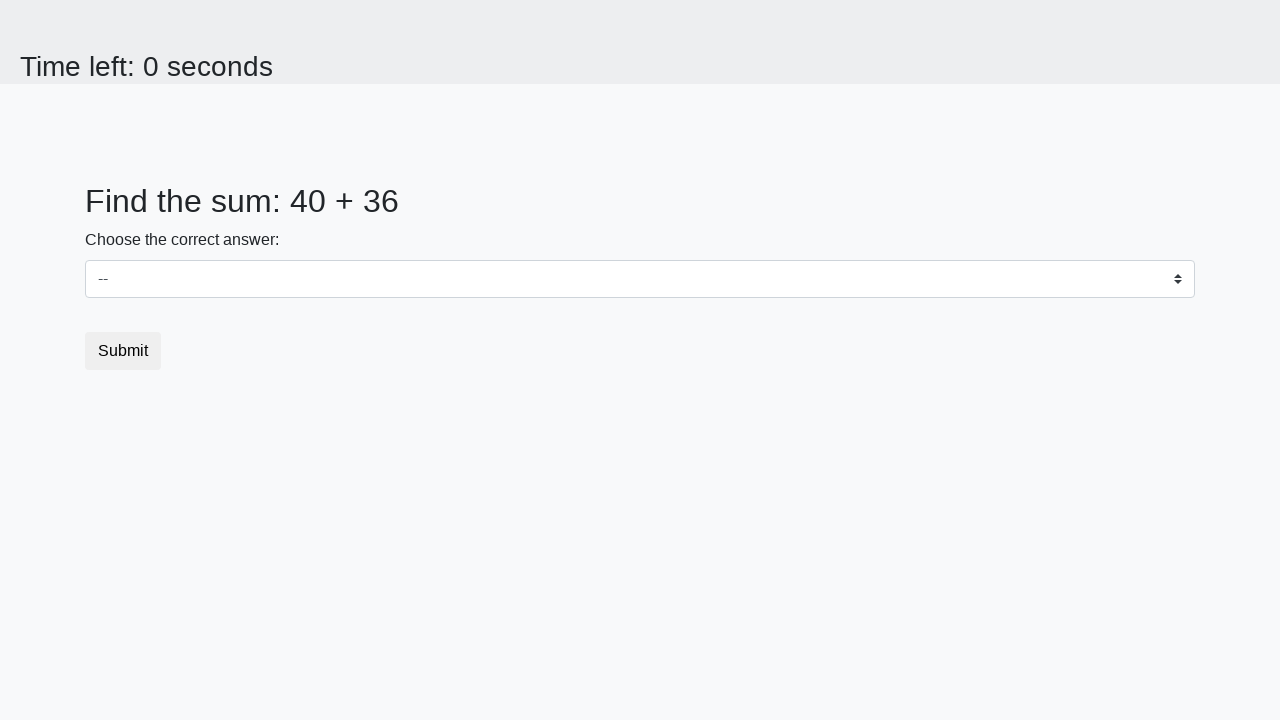

Retrieved text content from second number element
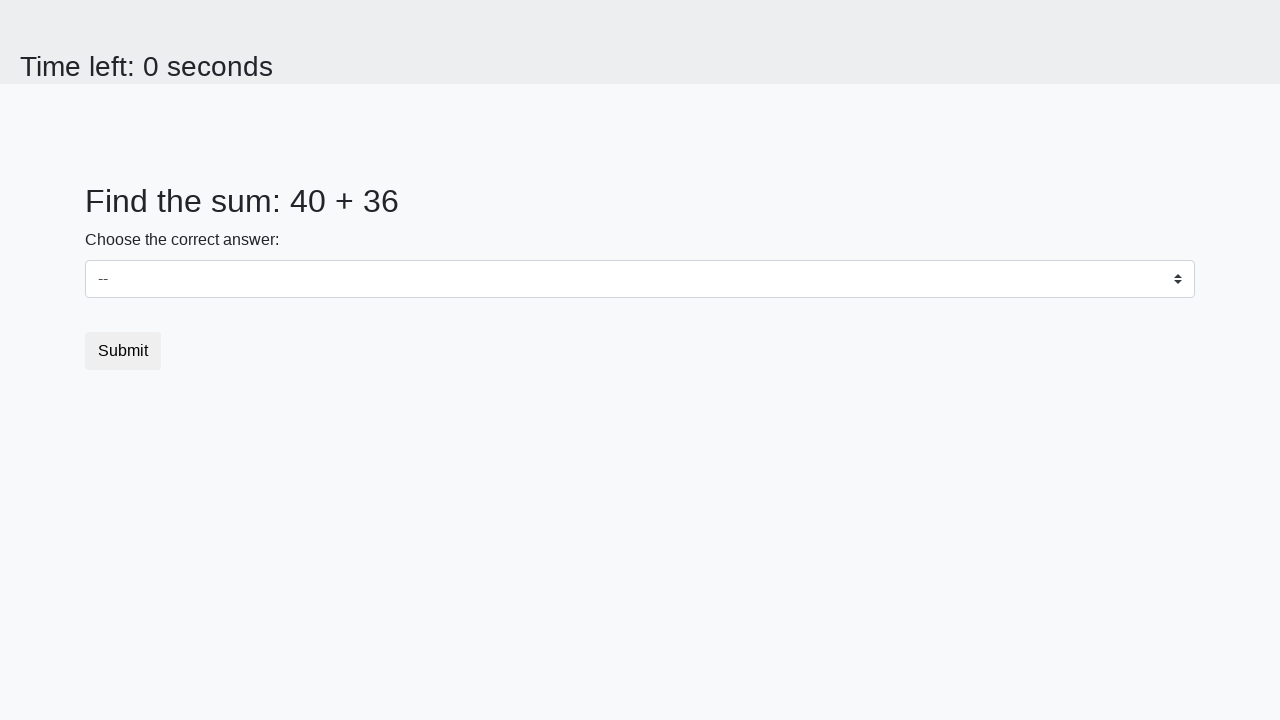

Calculated sum of 40 + 36 = 76
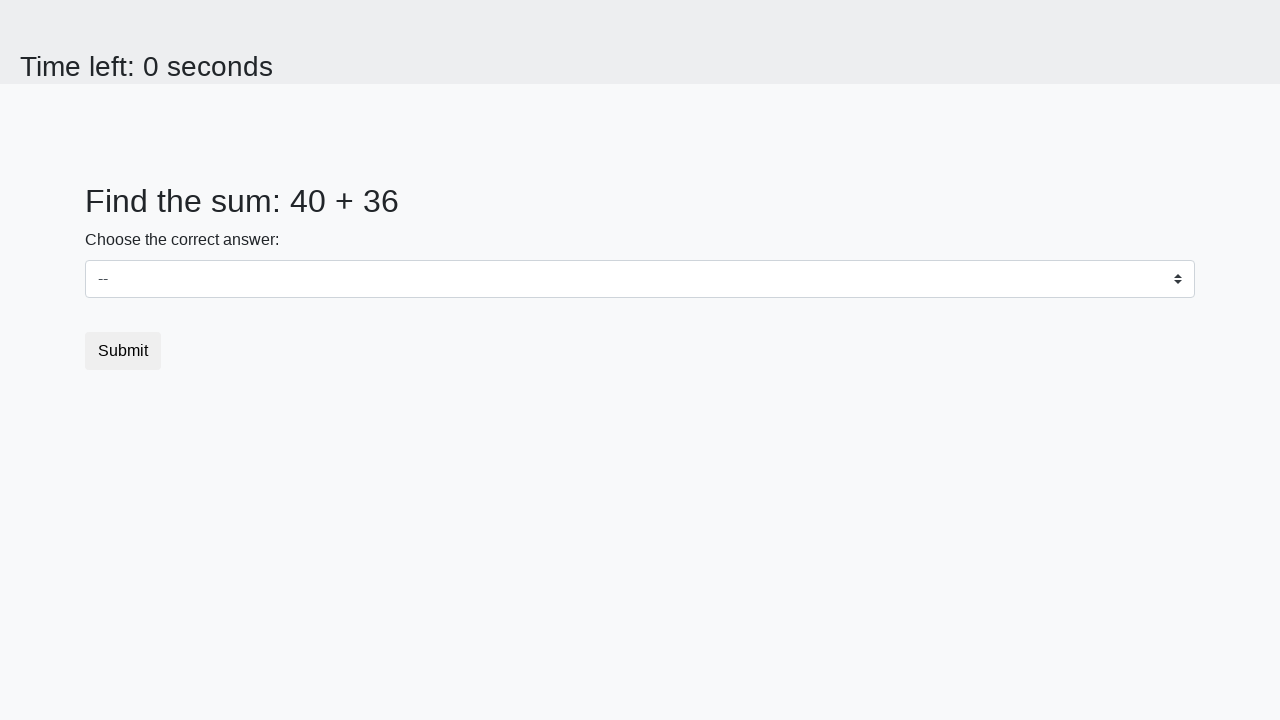

Selected answer 76 from dropdown menu on select
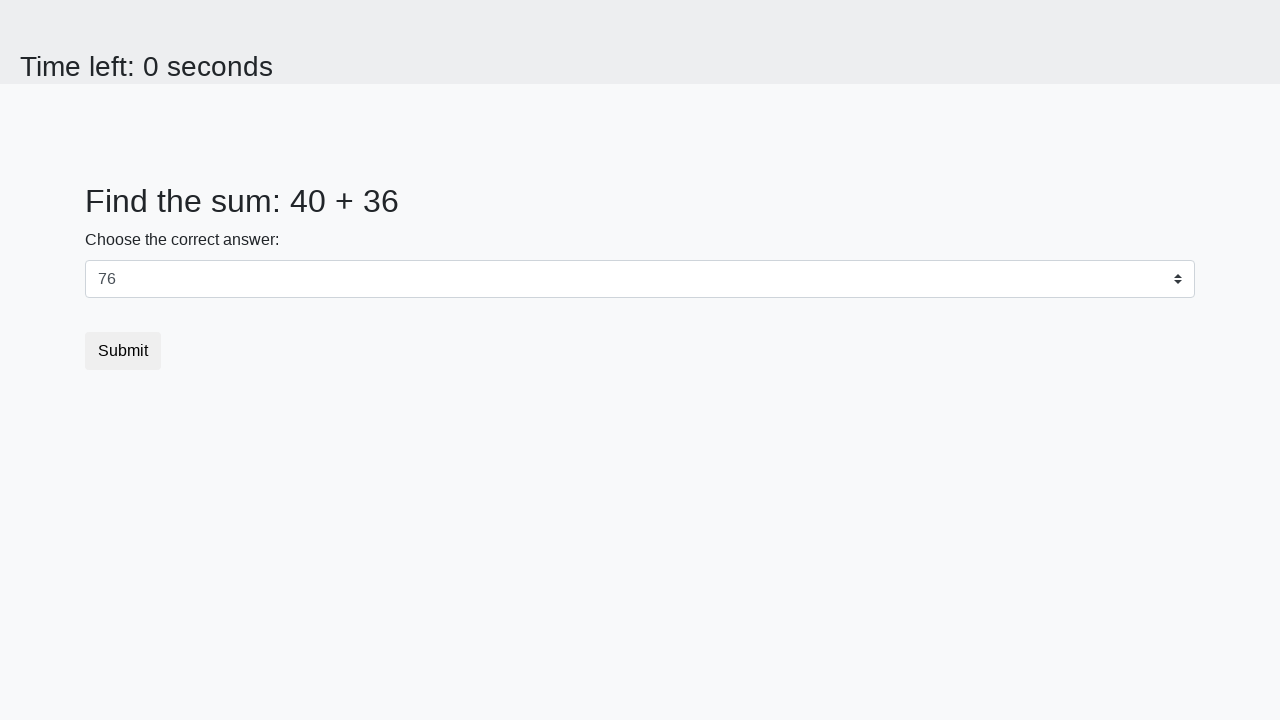

Clicked submit button to complete the form at (123, 351) on button[type='submit']
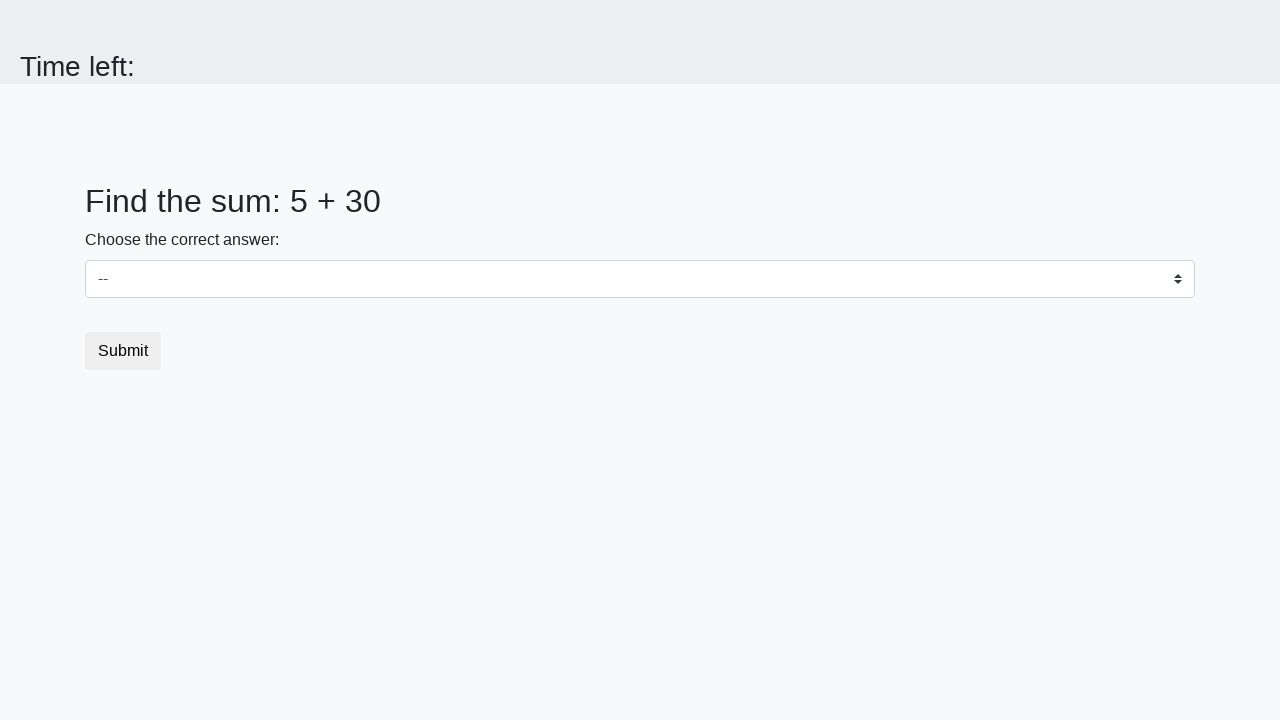

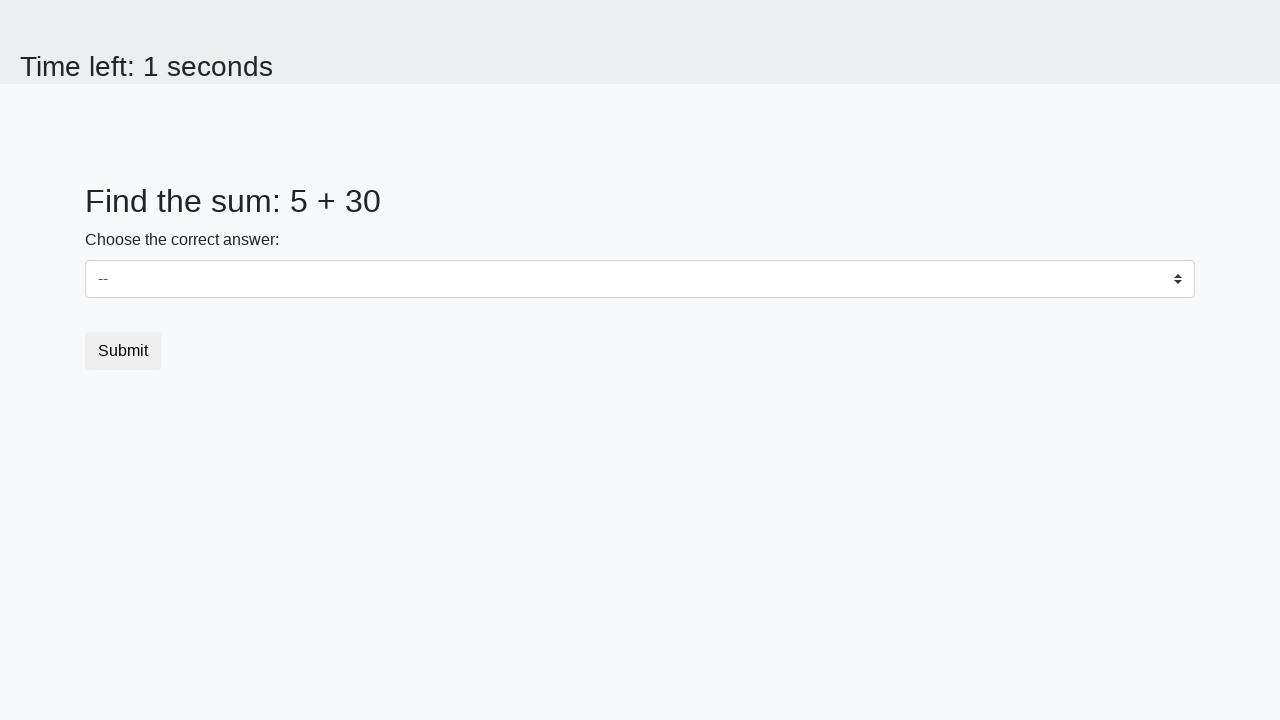